Tests the multiple autocomplete input field by typing a letter, using arrow keys to navigate suggestions, and selecting an option with Enter key

Starting URL: https://demoqa.com/auto-complete

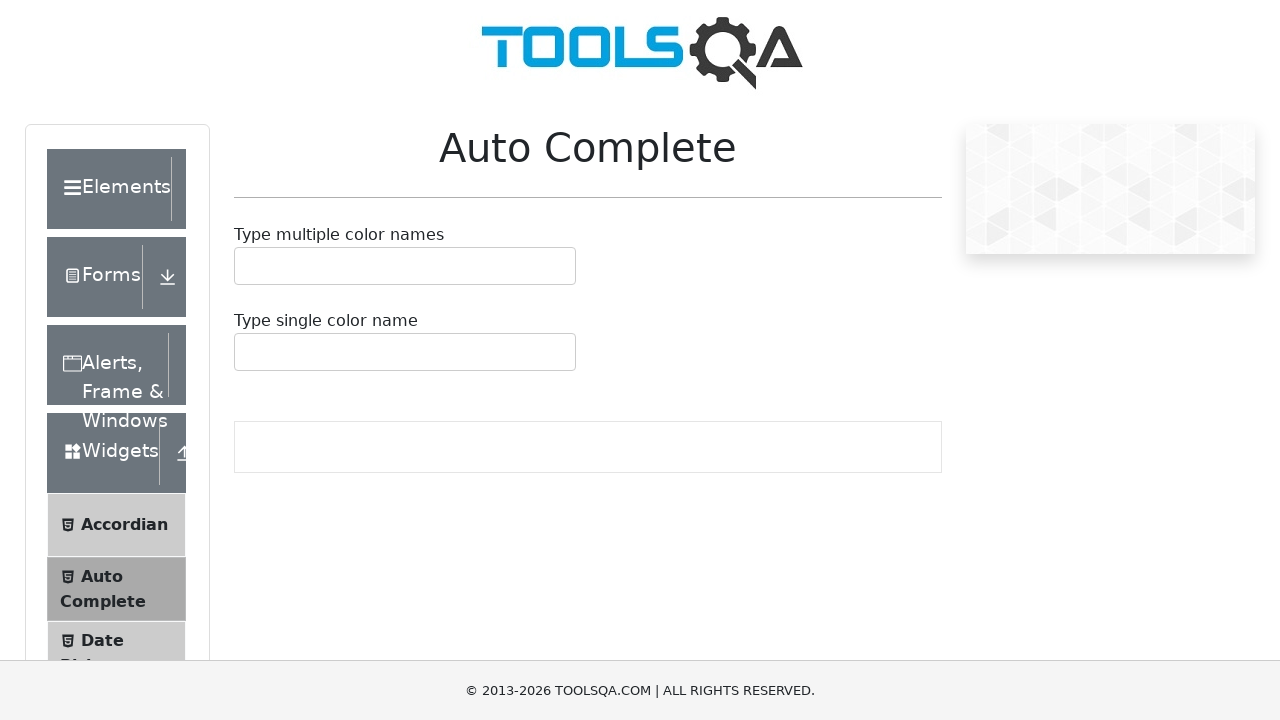

Clicked on the multiple autocomplete input container at (405, 266) on #autoCompleteMultipleContainer
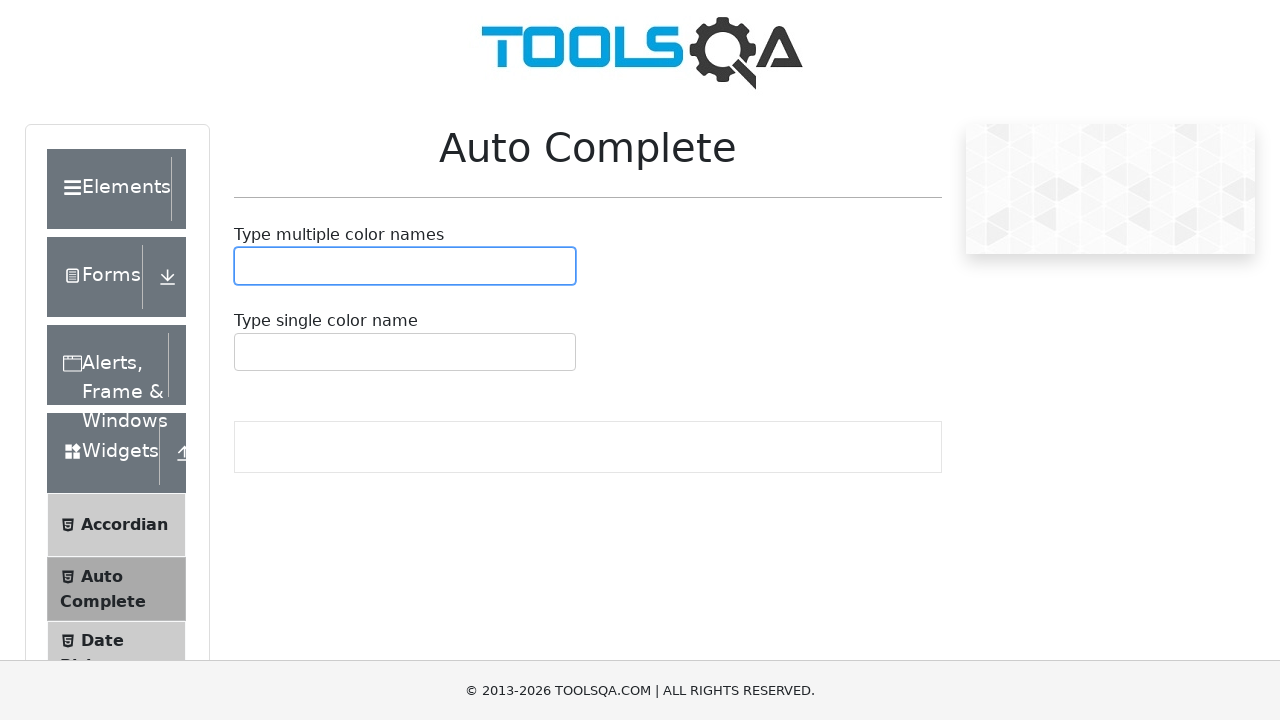

Typed 'b' to trigger autocomplete suggestions
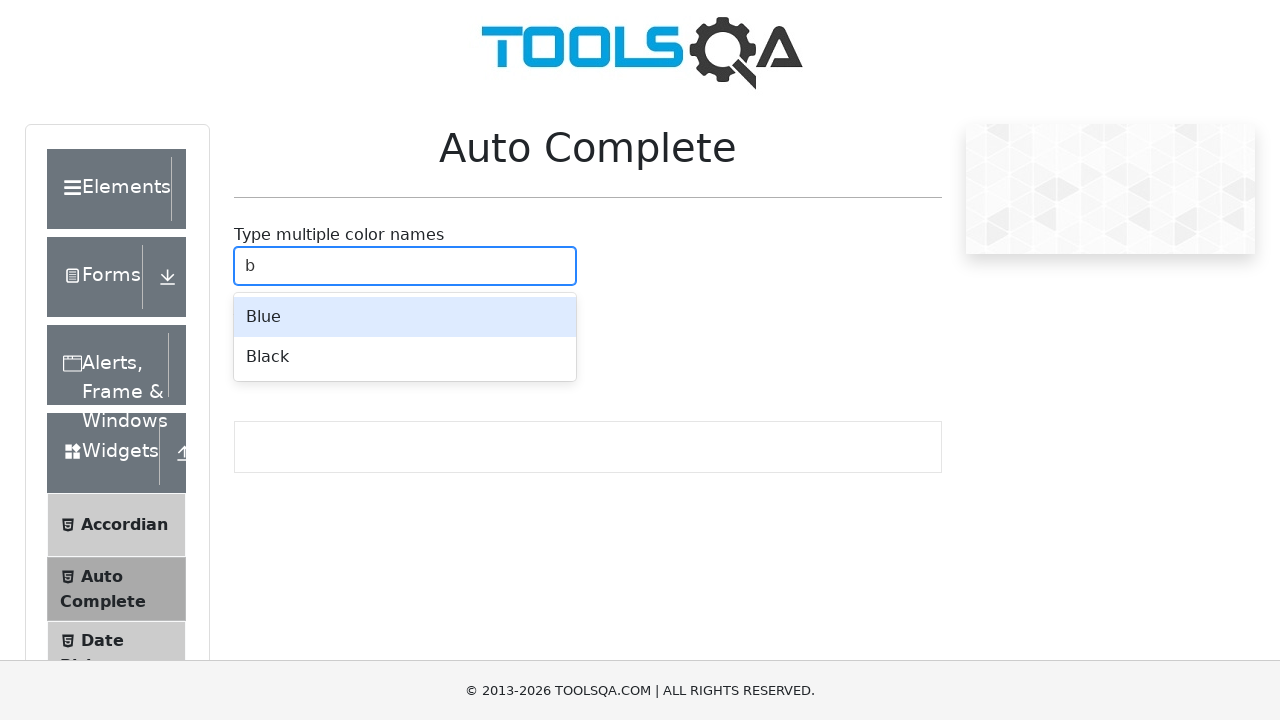

Waited for autocomplete suggestions to appear
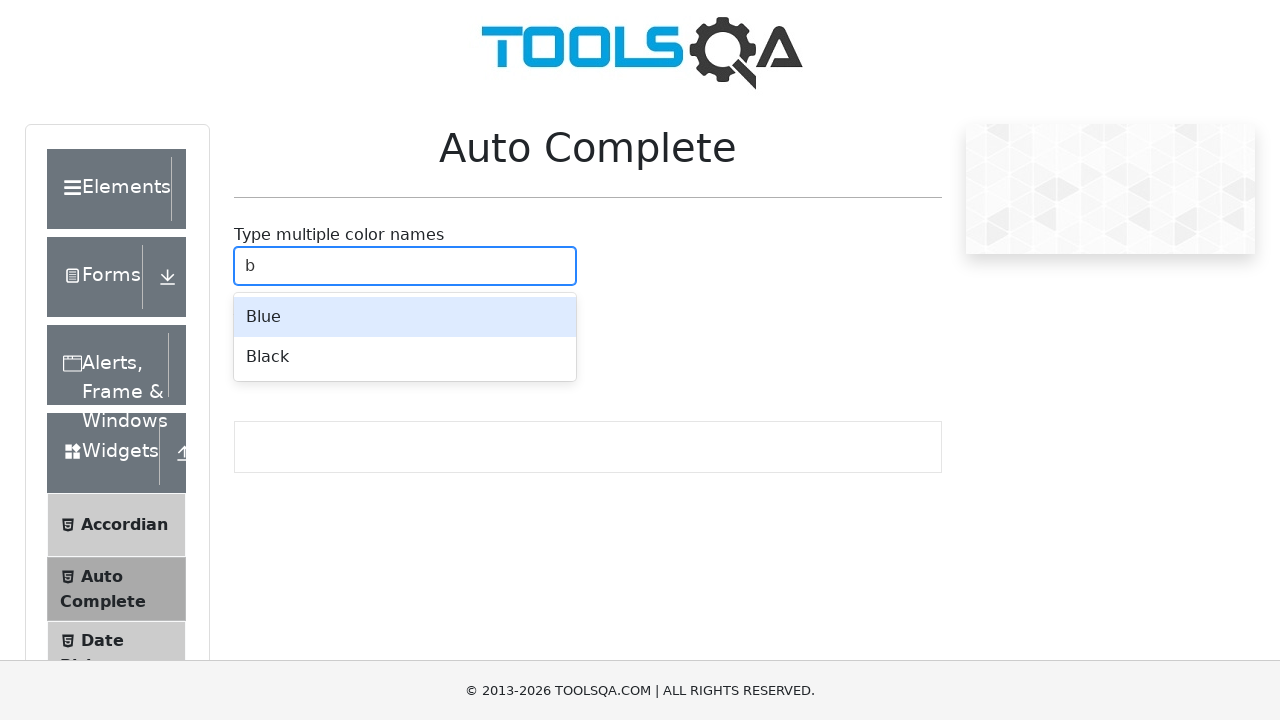

Pressed arrow down to highlight first suggestion
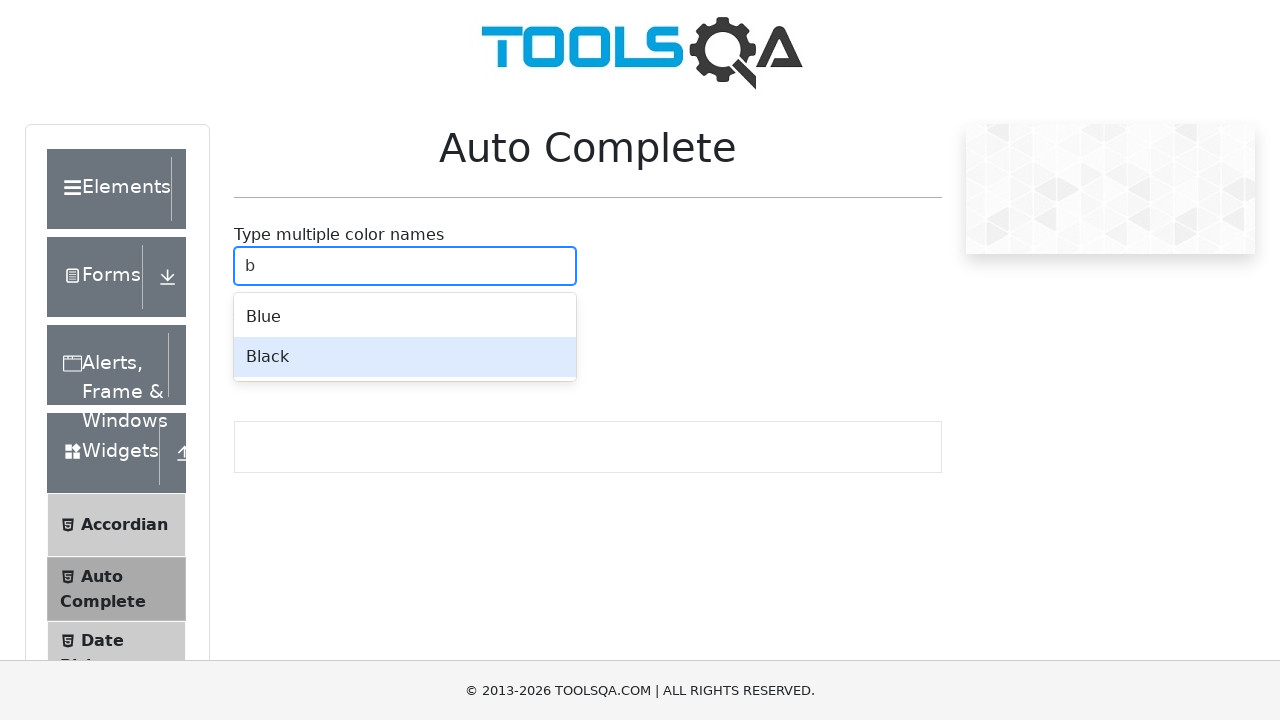

Pressed Enter to select the highlighted suggestion
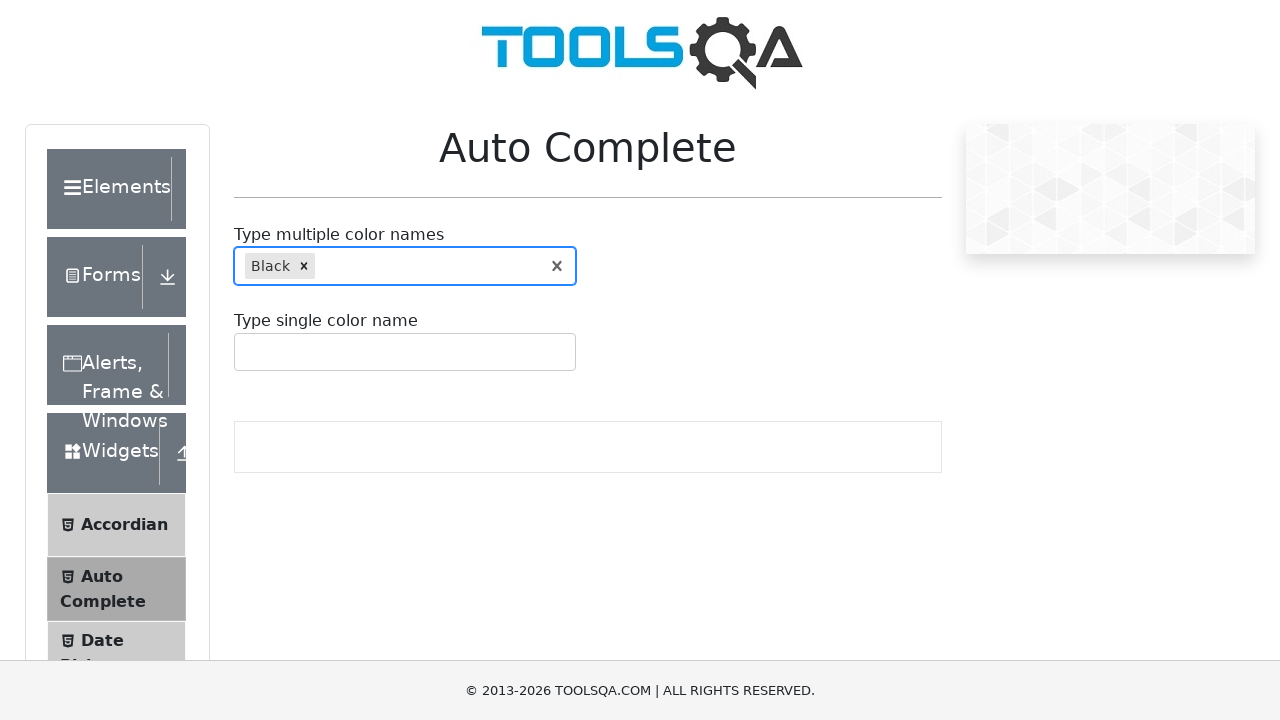

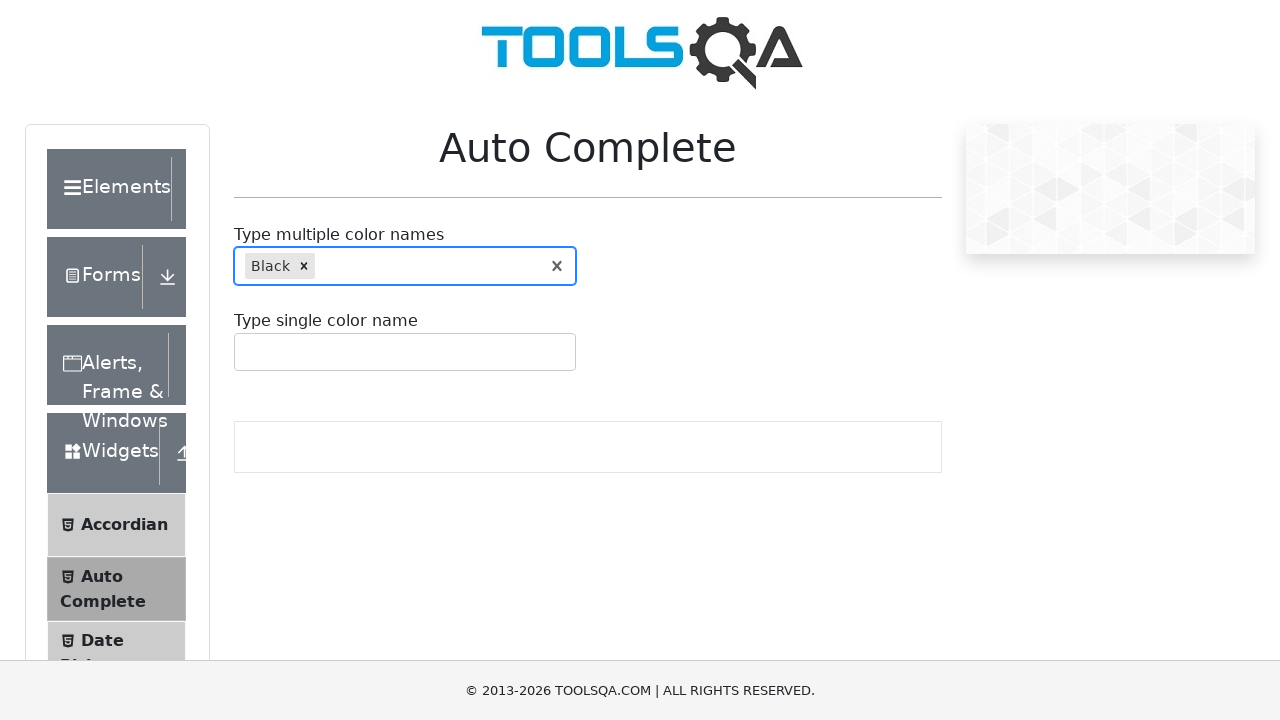